Tests page scrolling functionality by scrolling to the bottom of the nopCommerce demo page using JavaScript execution, demonstrating vertical scroll behavior.

Starting URL: https://www.nopcommerce.com/en/demo

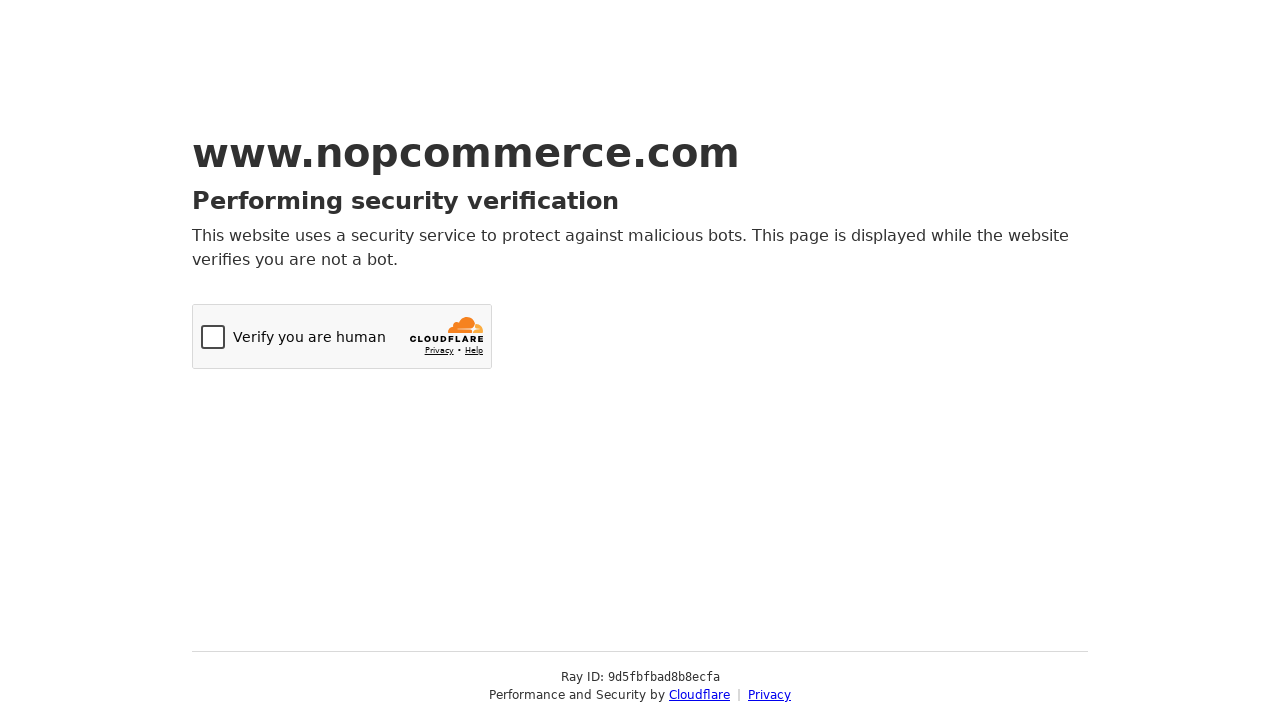

Set viewport size to 1920x1080
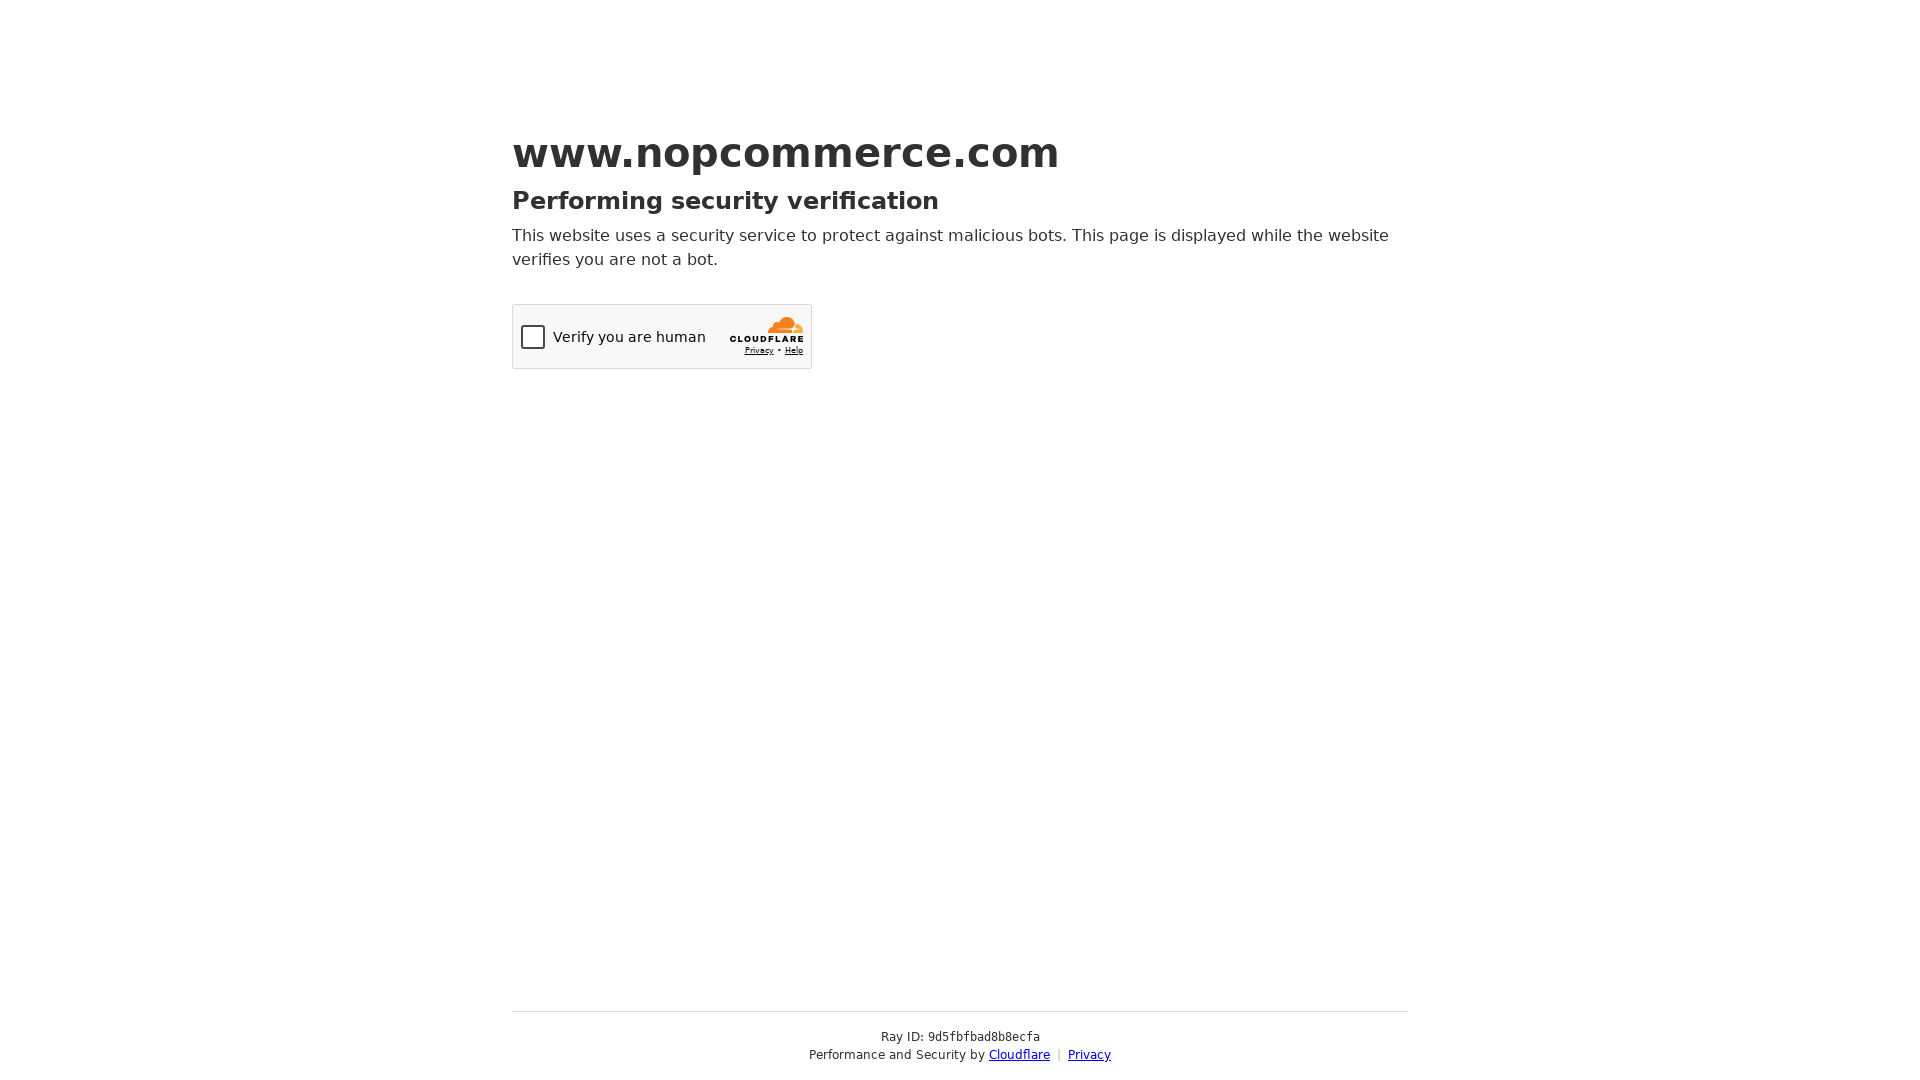

Scrolled to the bottom of the nopCommerce demo page using JavaScript
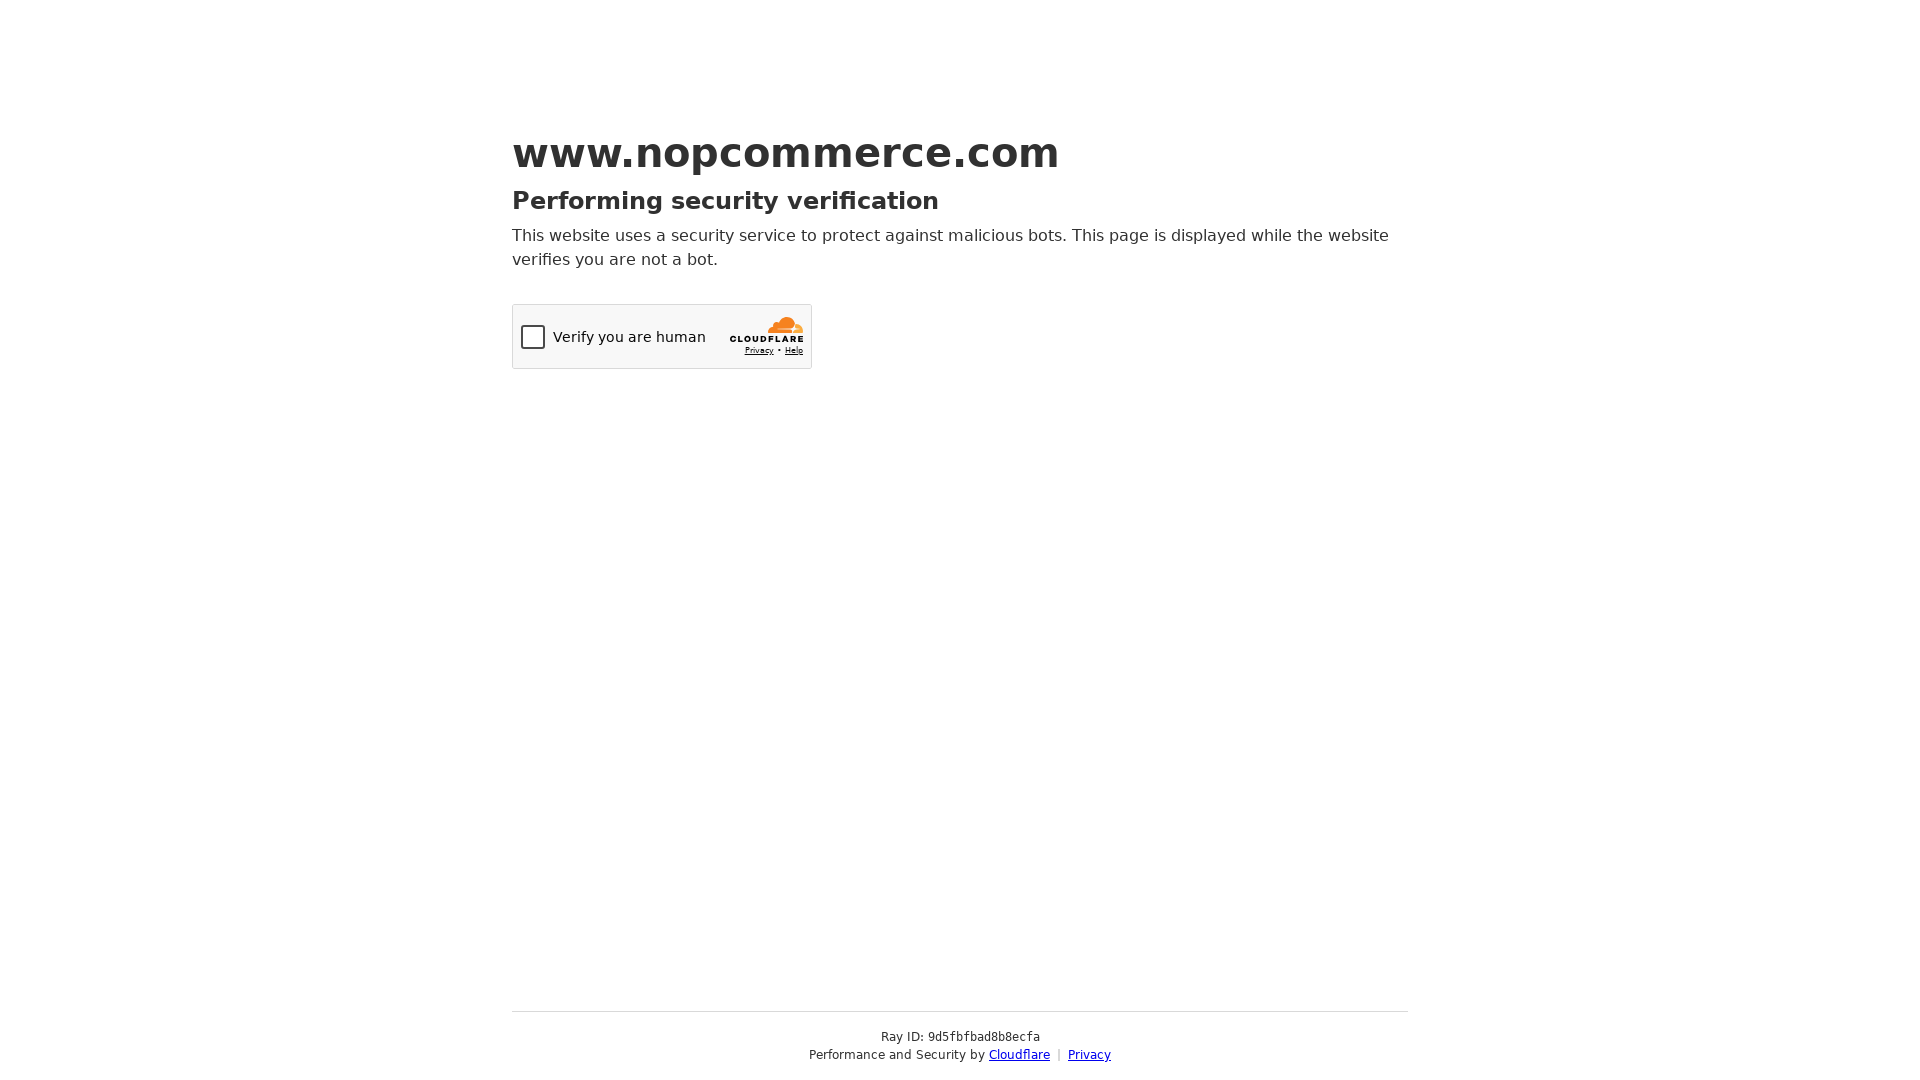

Waited 2 seconds to observe the scroll behavior
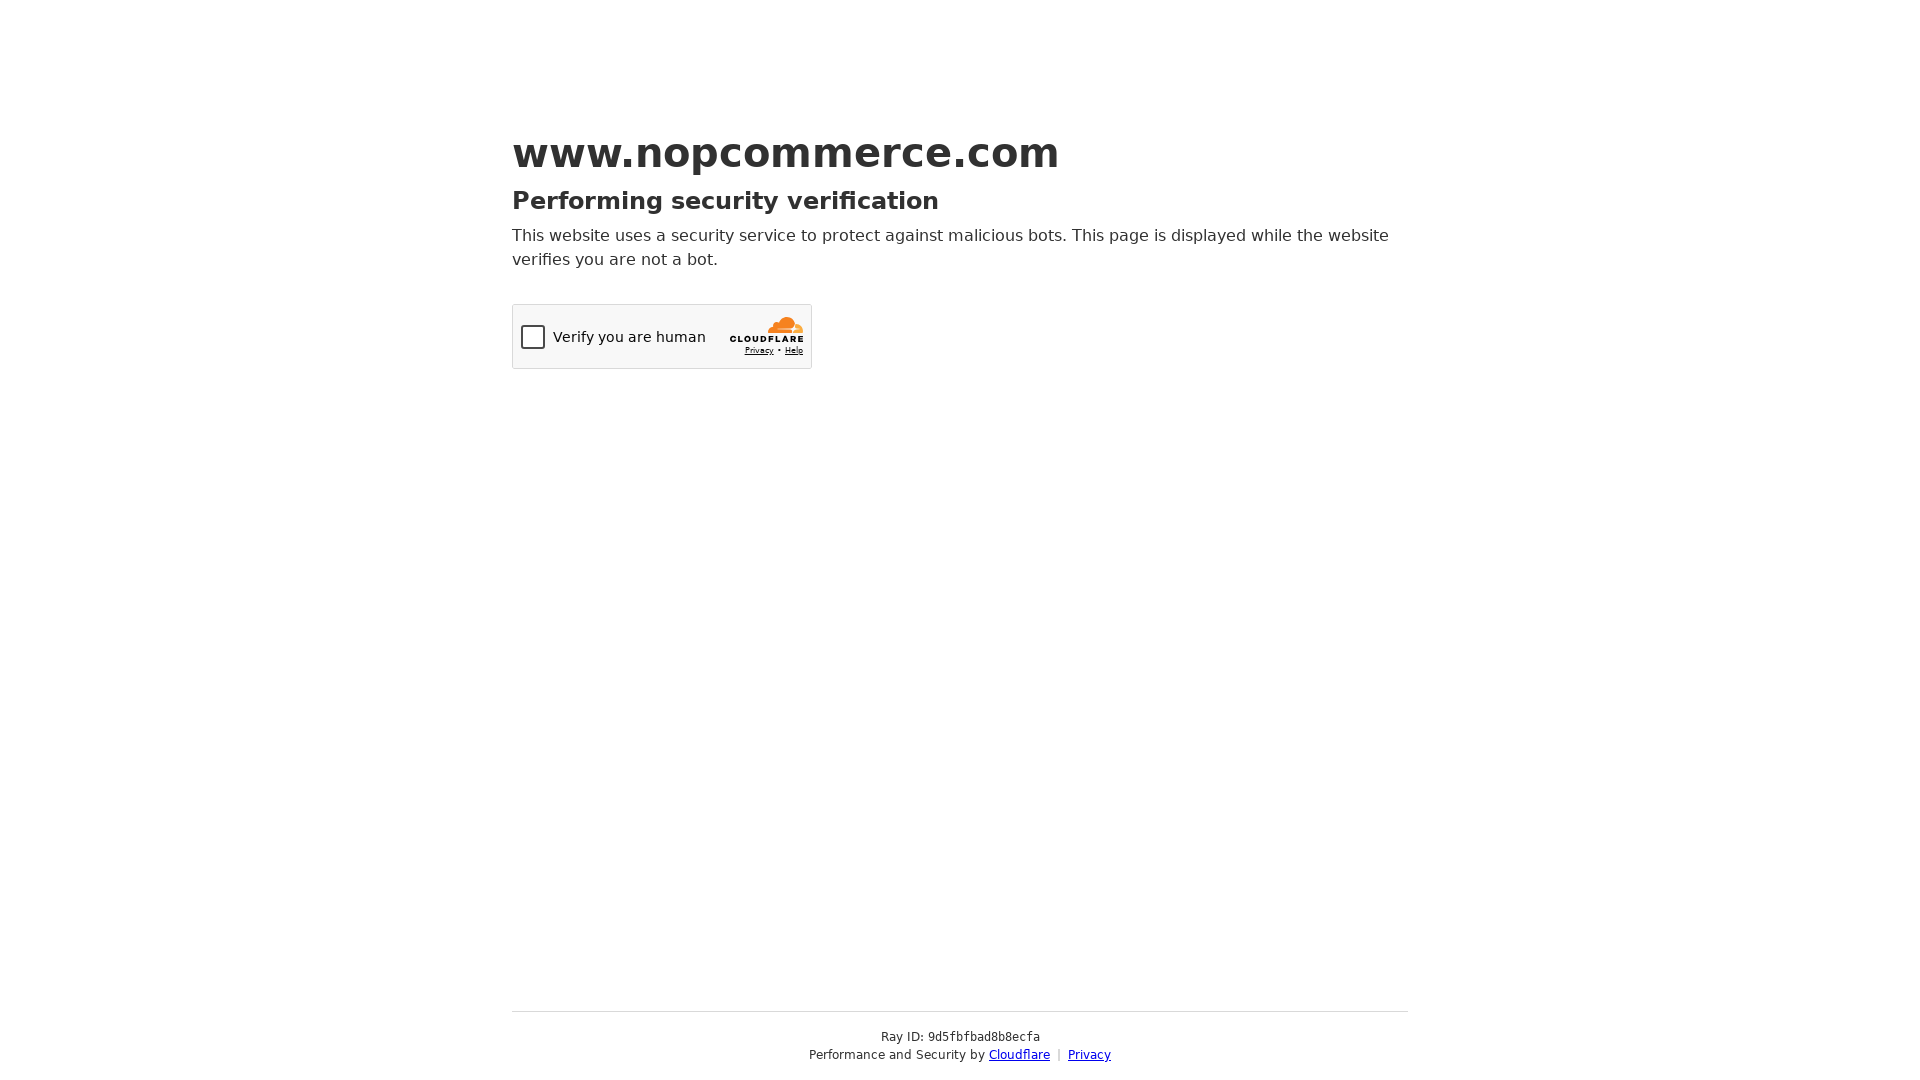

Retrieved current scroll position: 0px from top
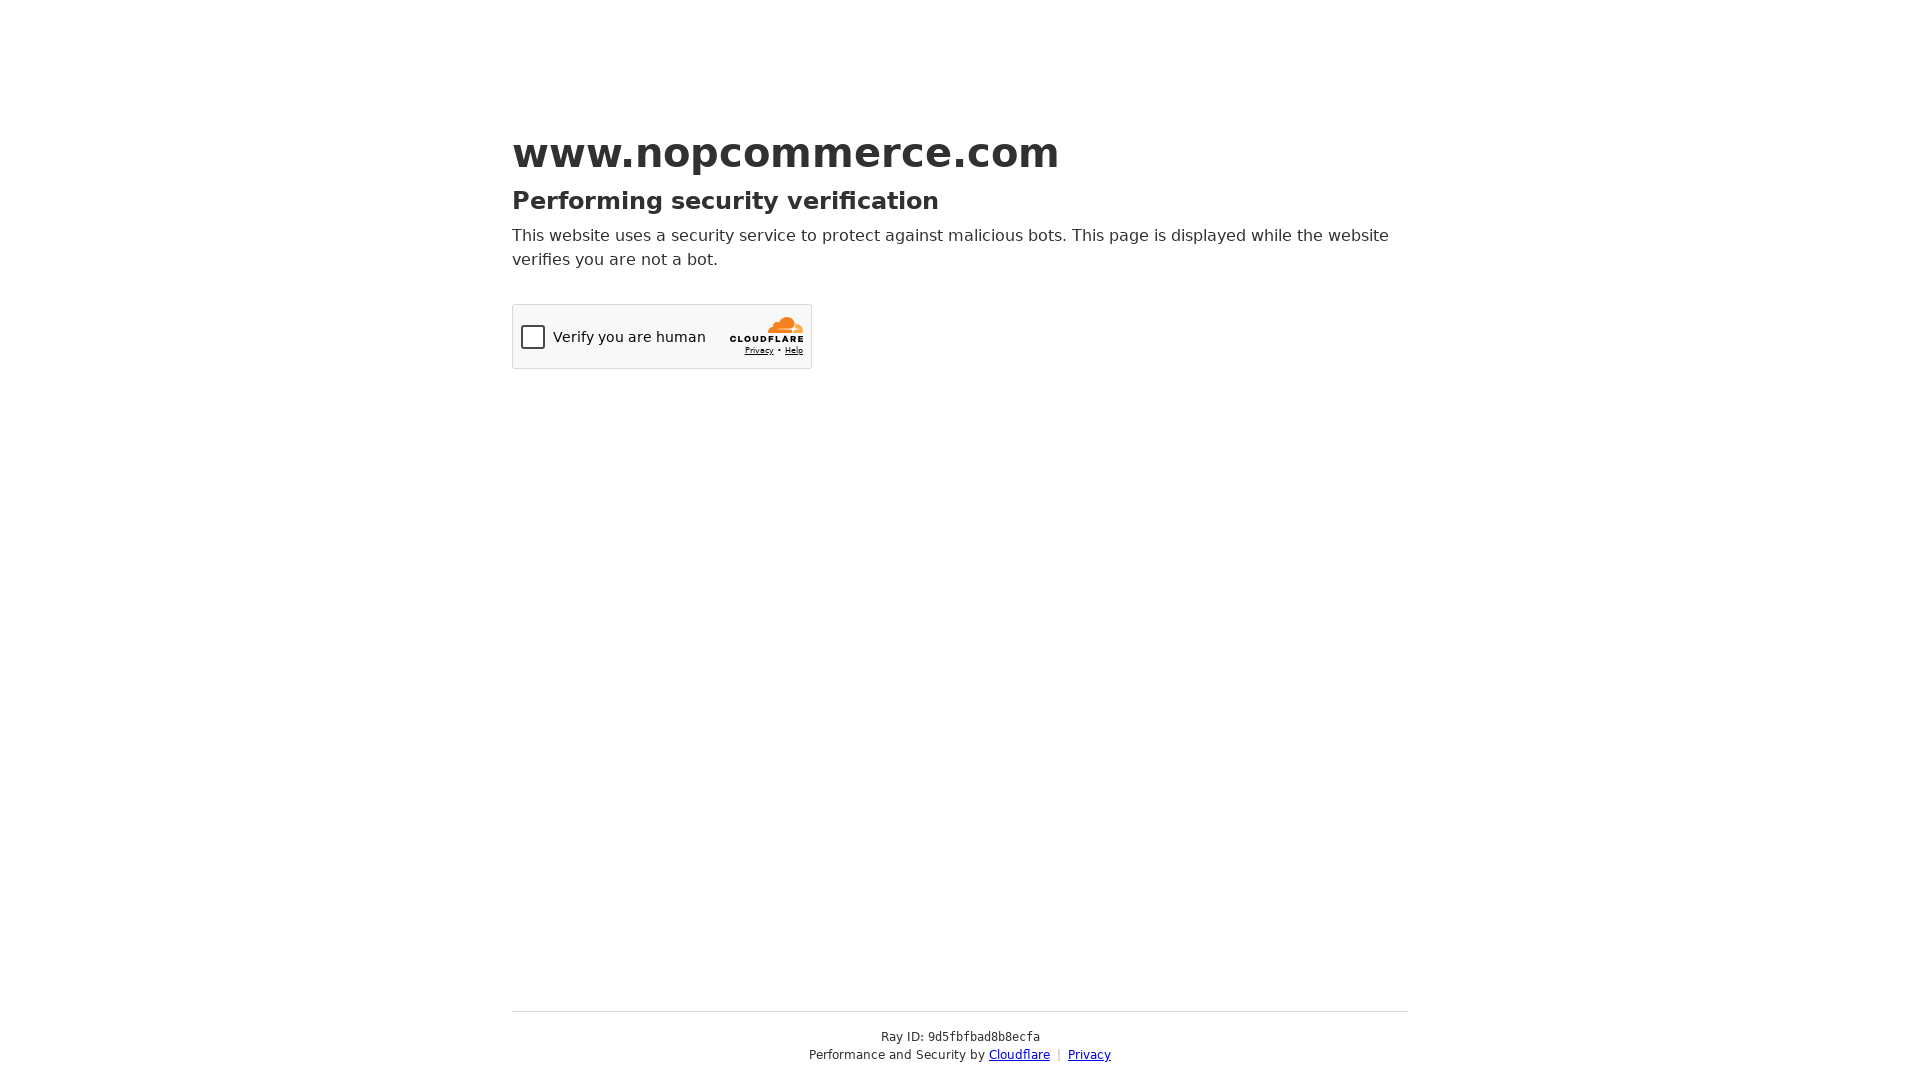

Scrolled back to the top of the page
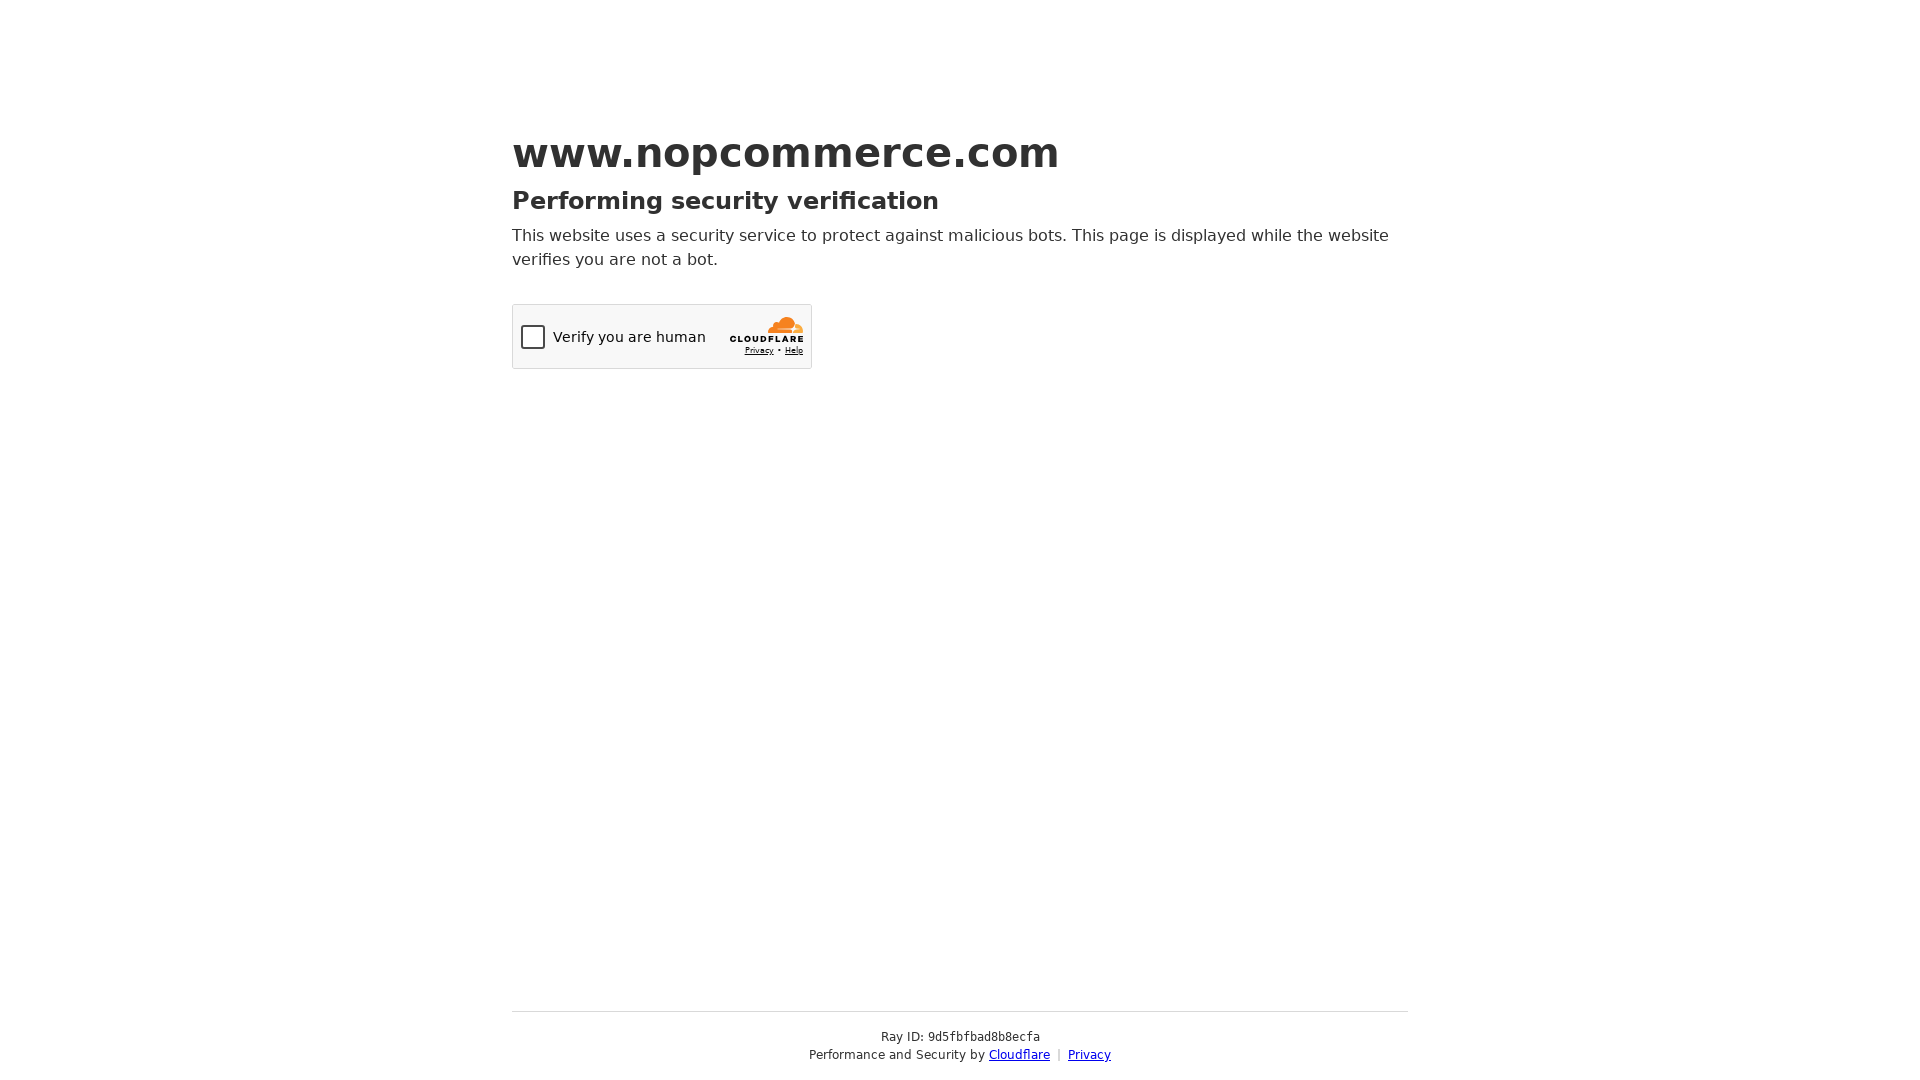

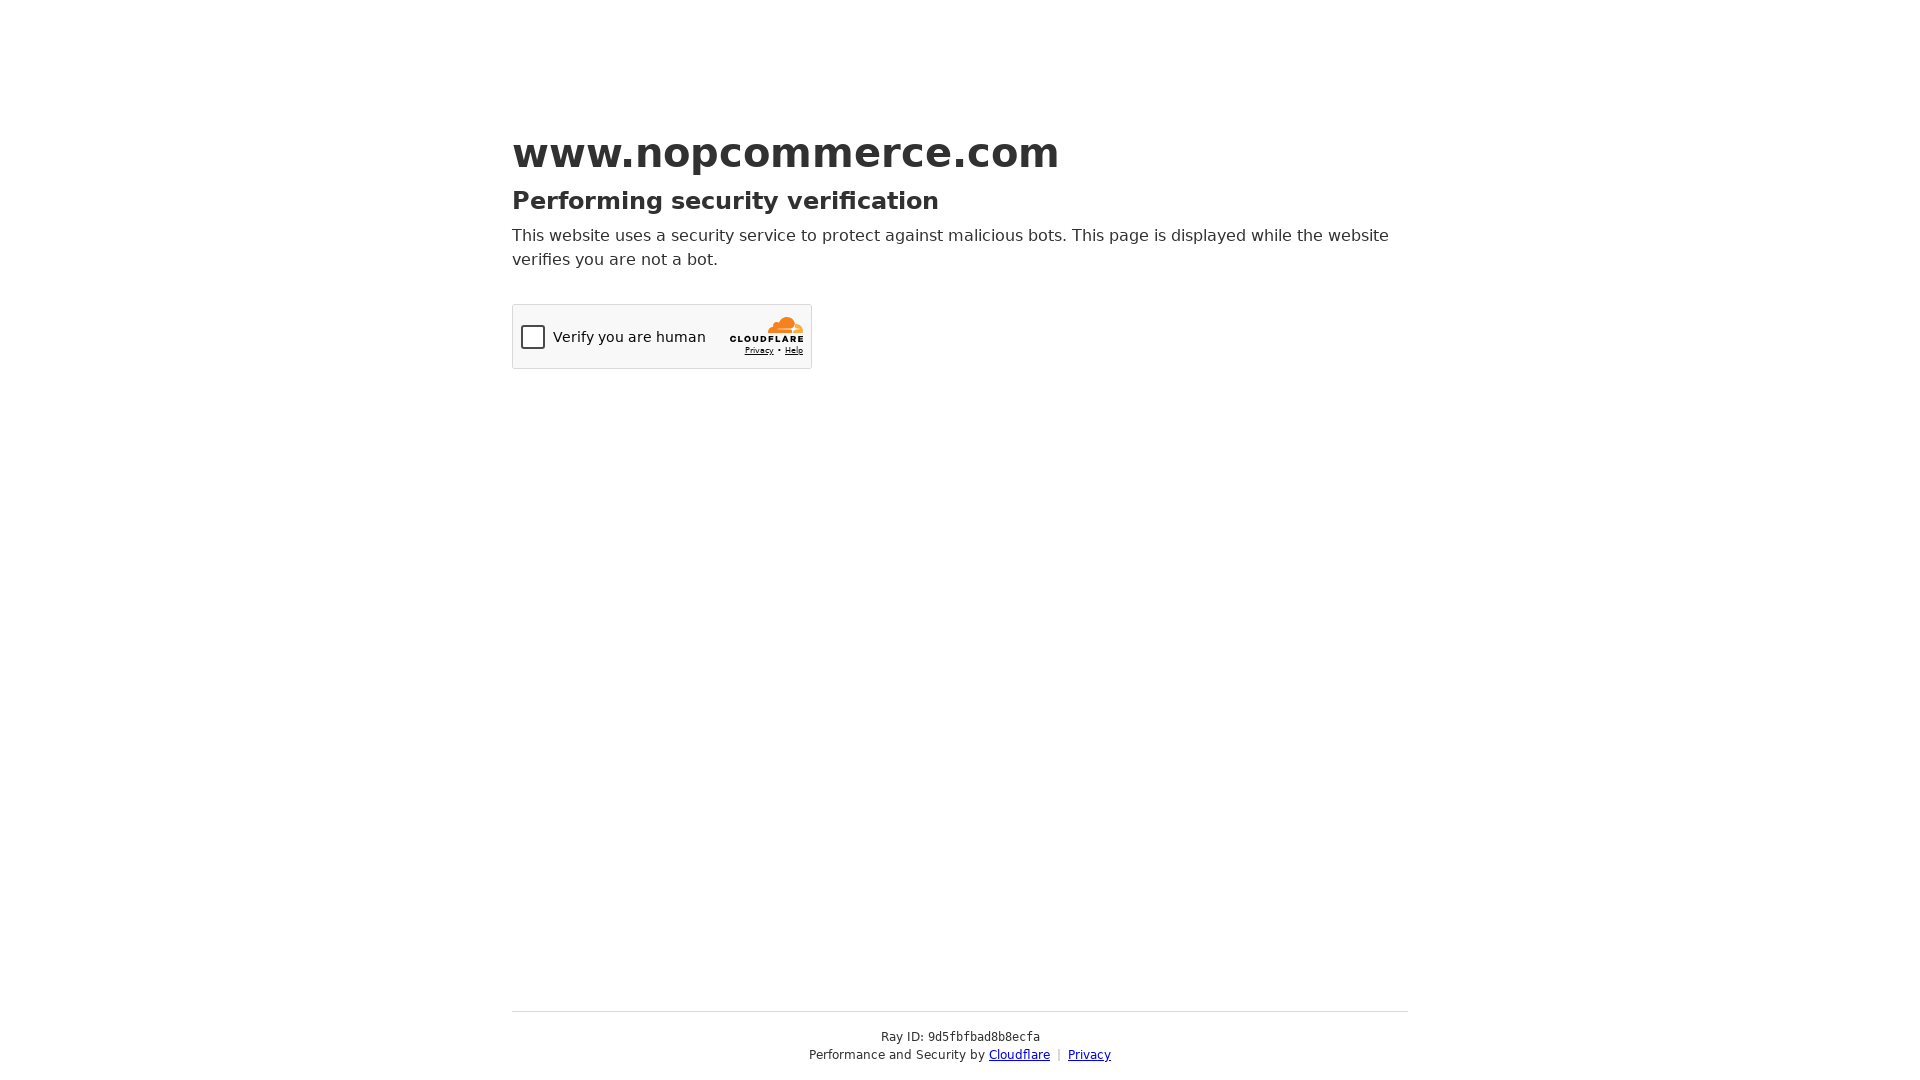